Tests interaction with the AngularJS documentation search field by clearing it and typing a test message using the ng-change CSS selector

Starting URL: https://docs.angularjs.org/api

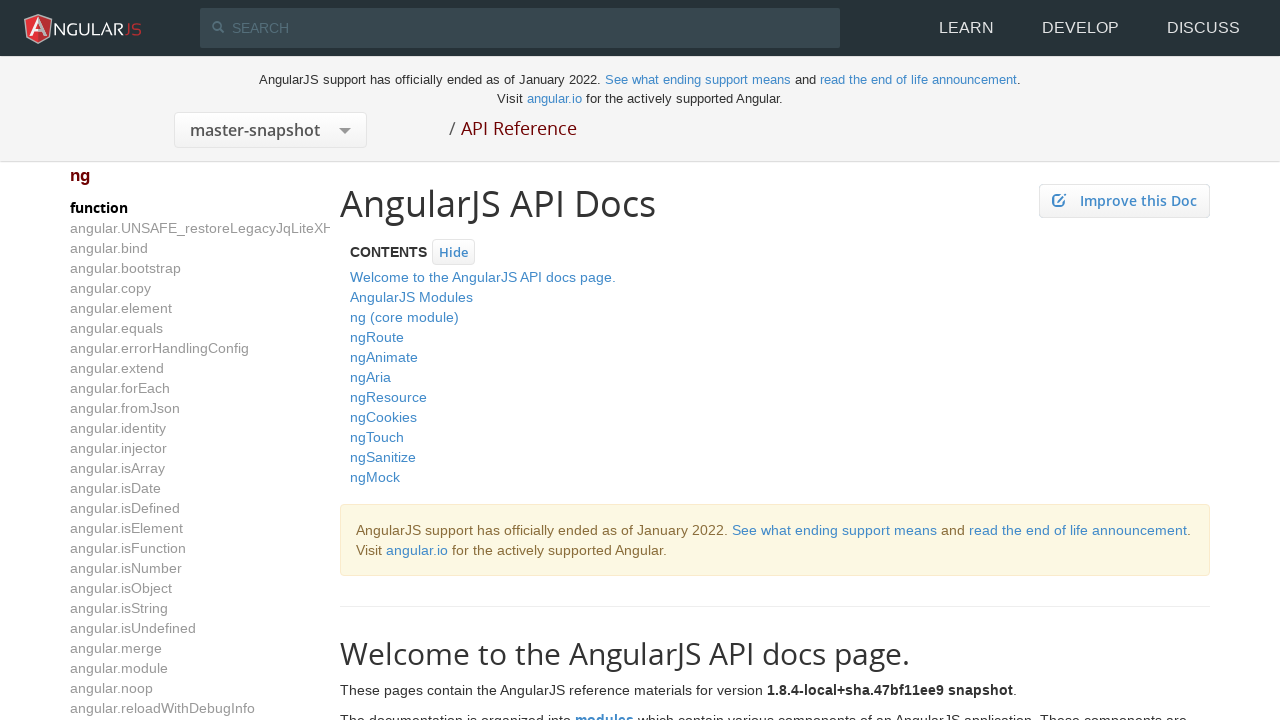

Located search input field using ng-change selector
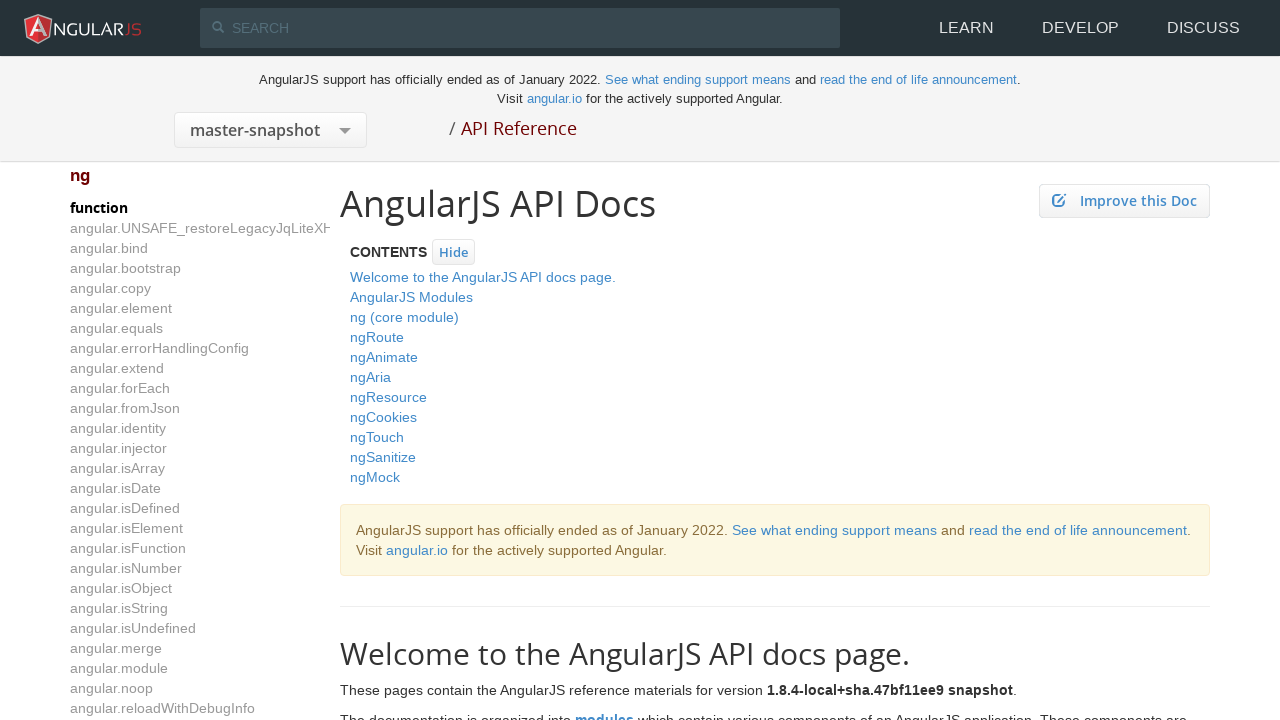

Cleared the search input field on [ng-change='search(q)']
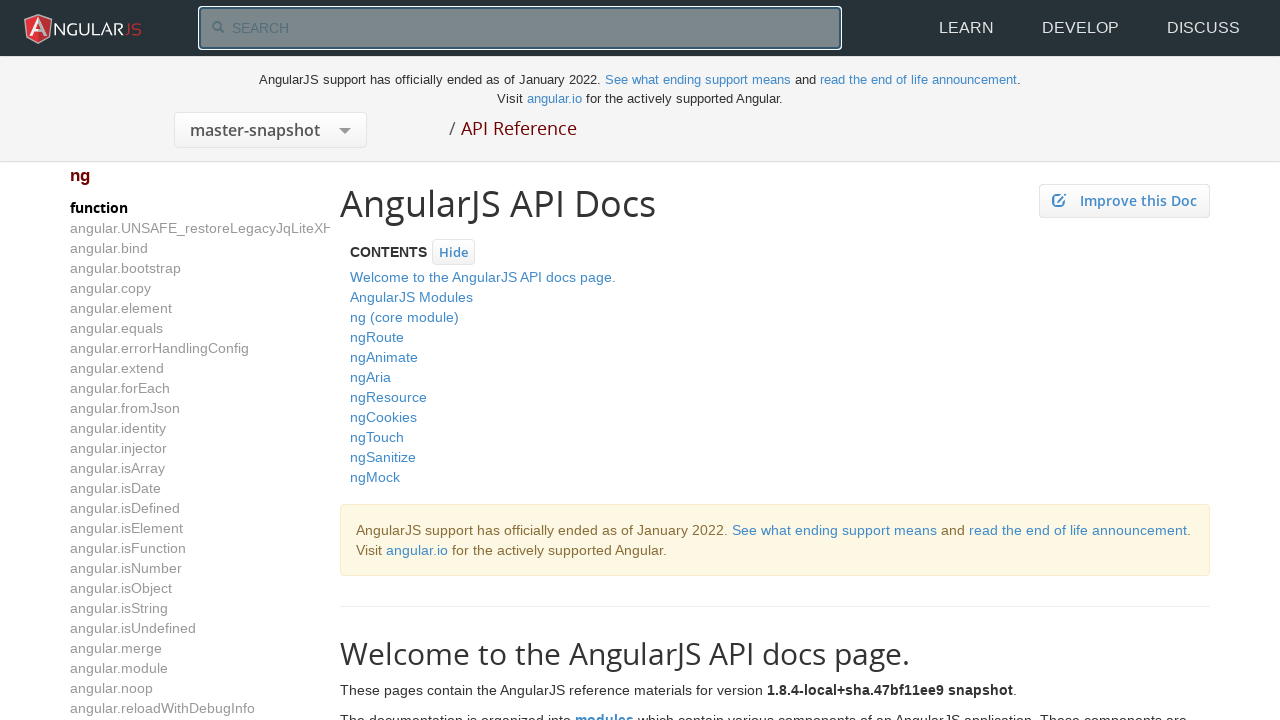

Filled search input with 'Hello Wrapper Driver' on [ng-change='search(q)']
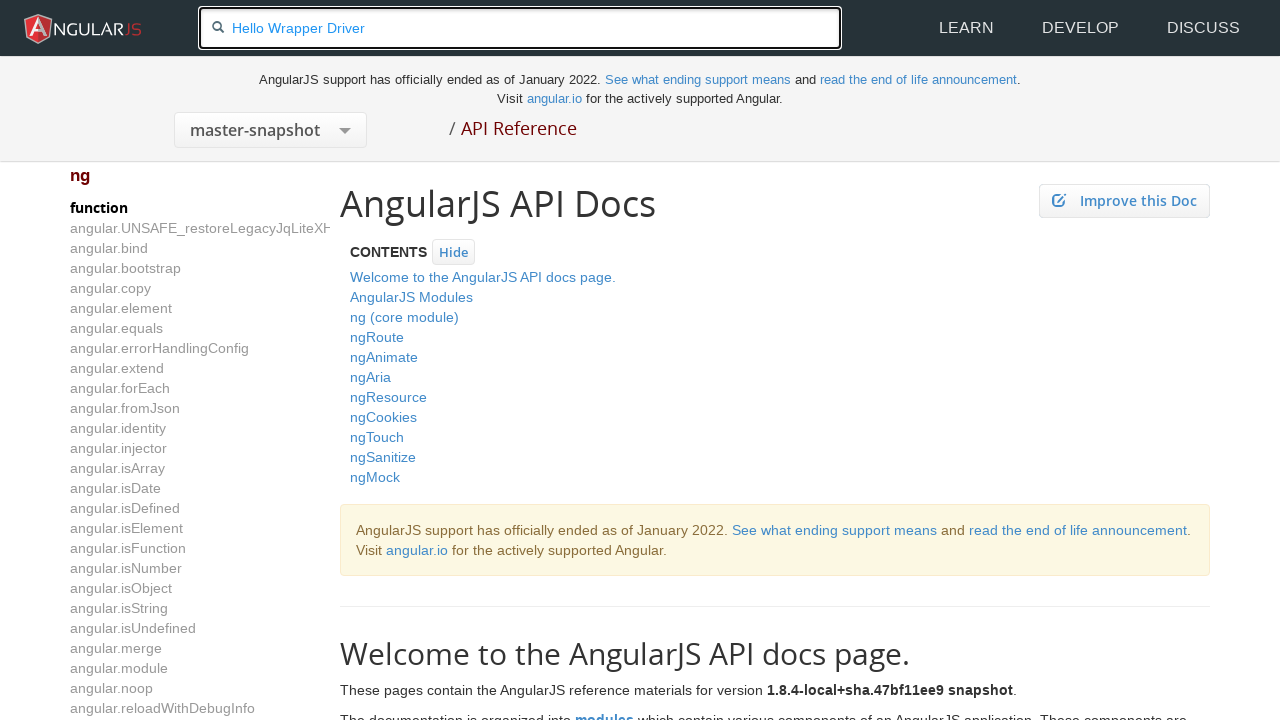

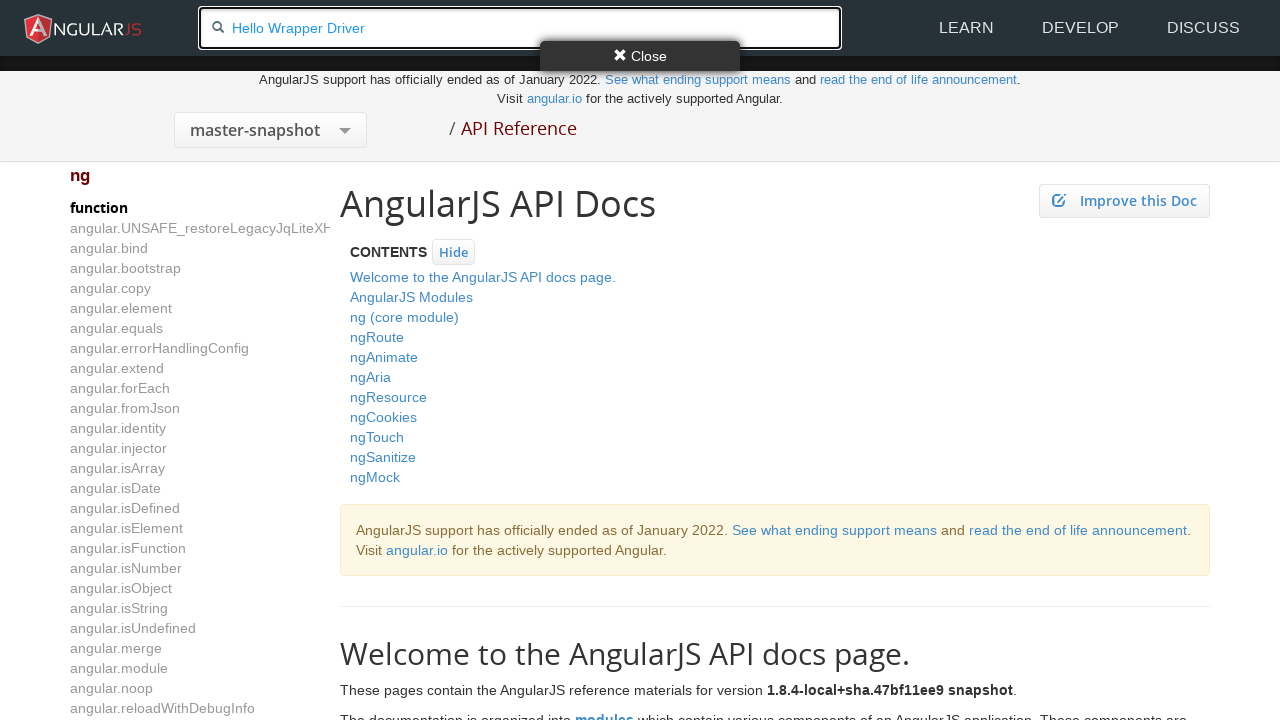